Tests the Mina Protocol report page loads correctly by verifying it contains expected UI elements like Show more, Subtopics, Claims, and navigation items

Starting URL: https://tttc-turbo.web.app/report/mina-protocol

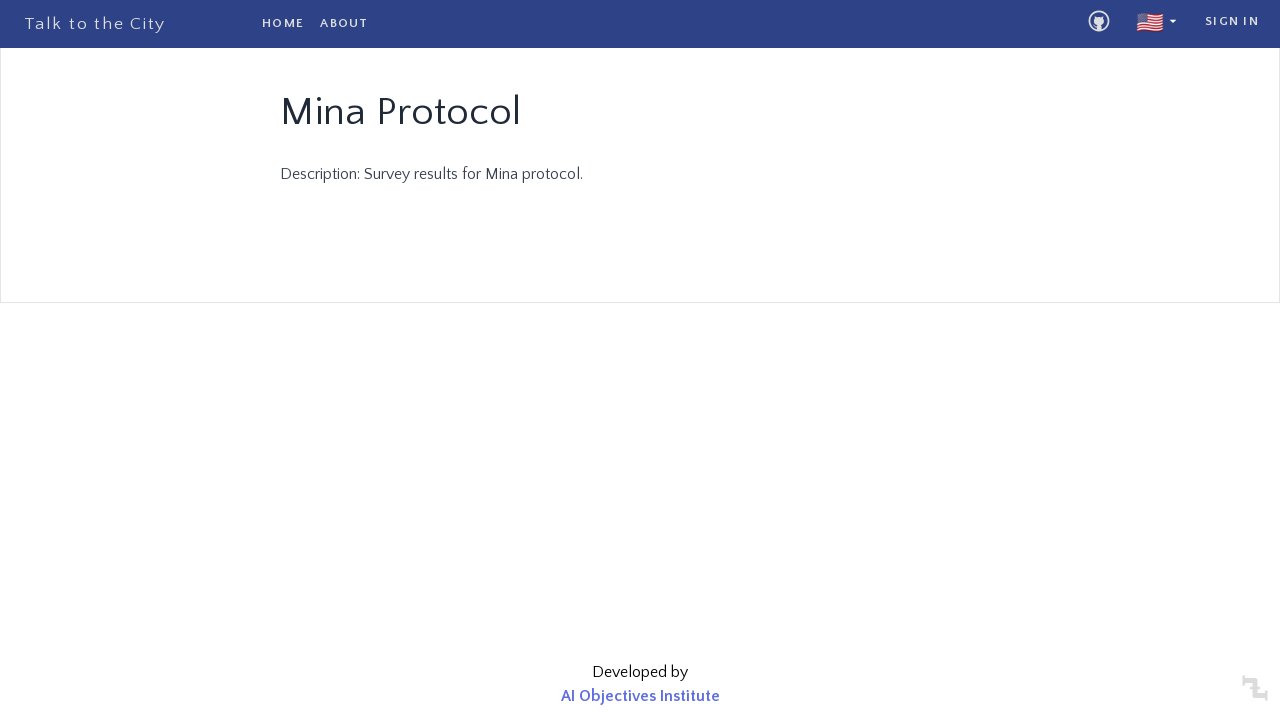

Navigated to Mina Protocol report page
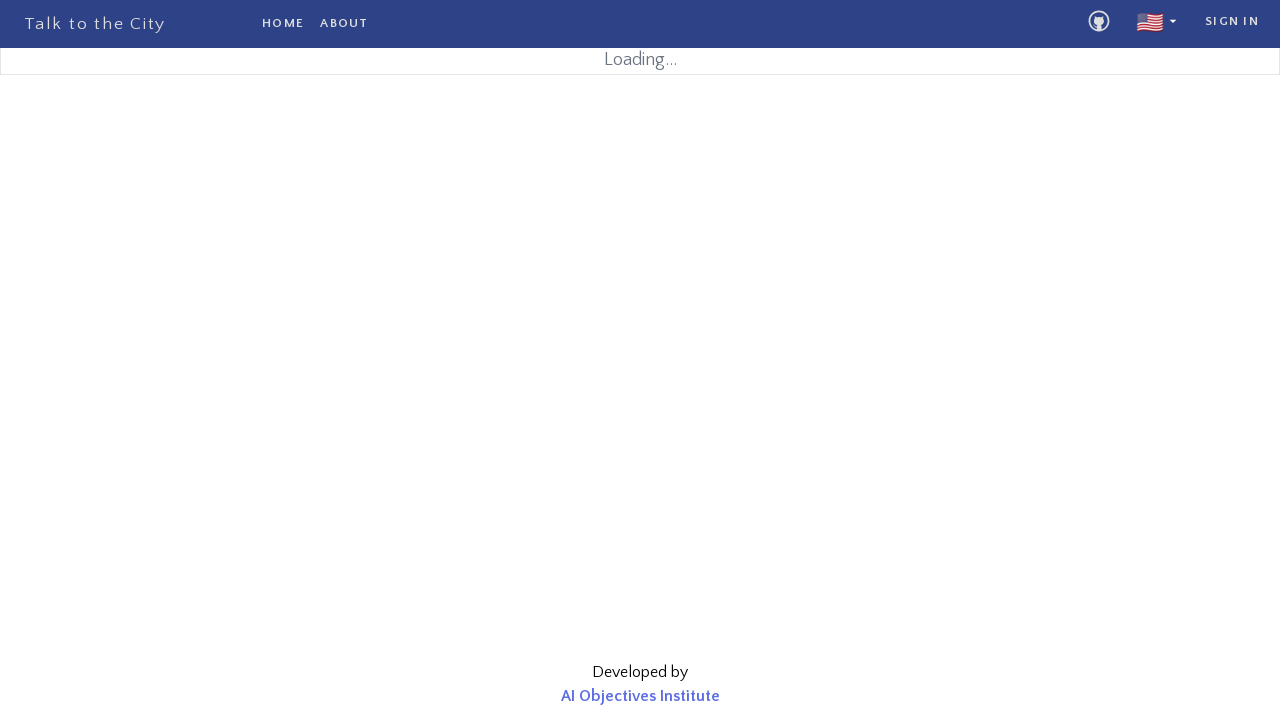

Report page loaded and 'Show more' element appeared
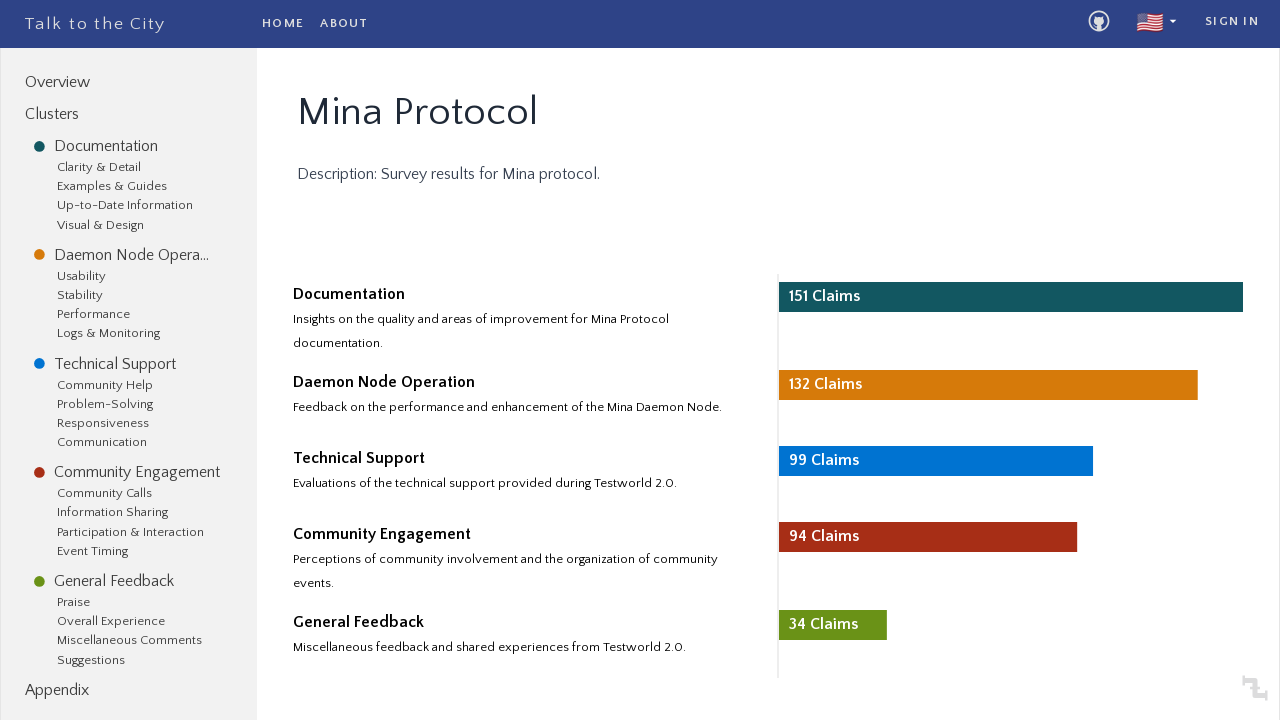

Verified 'Subtopics' element is present
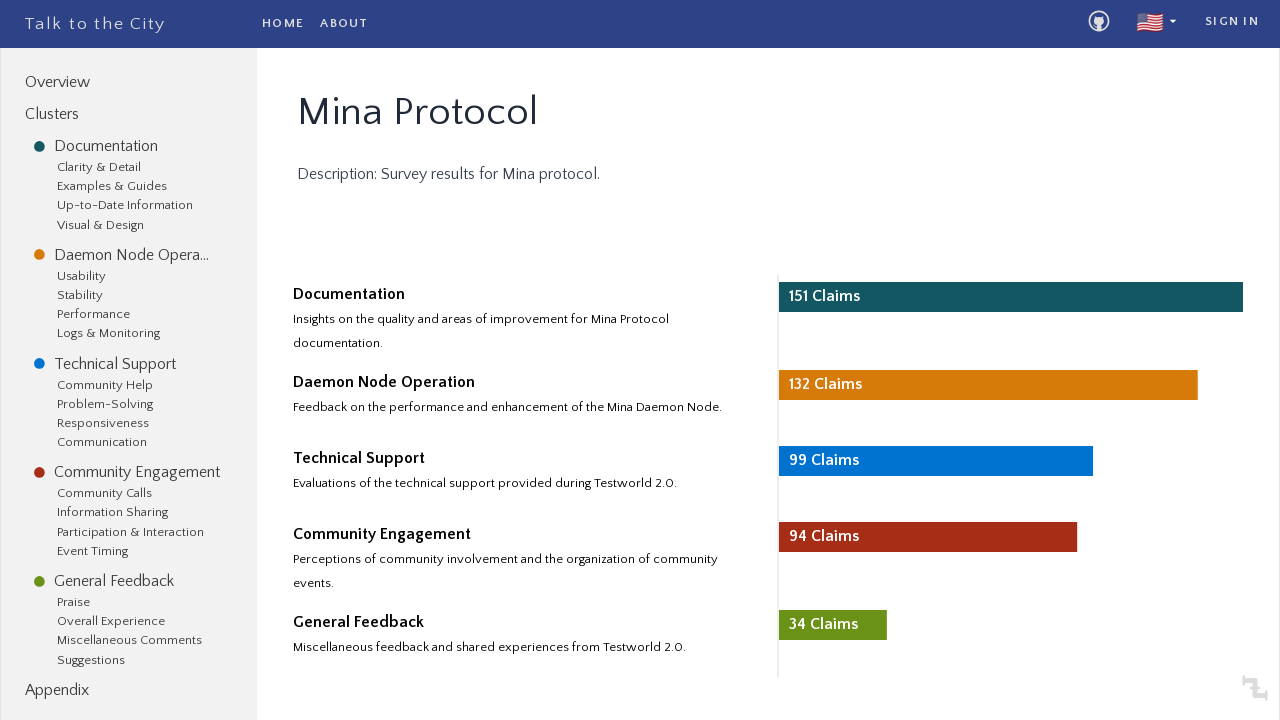

Verified 'Claims' element is present
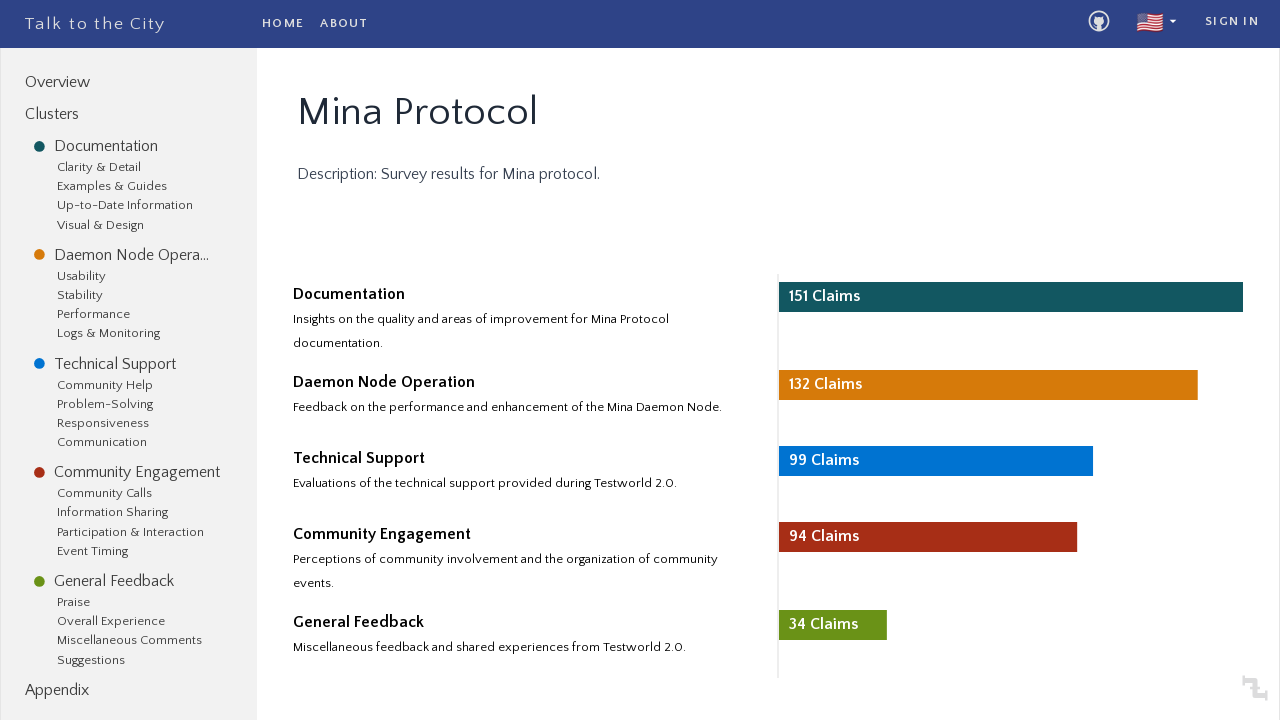

Verified 'AI Objectives Institute' element is present
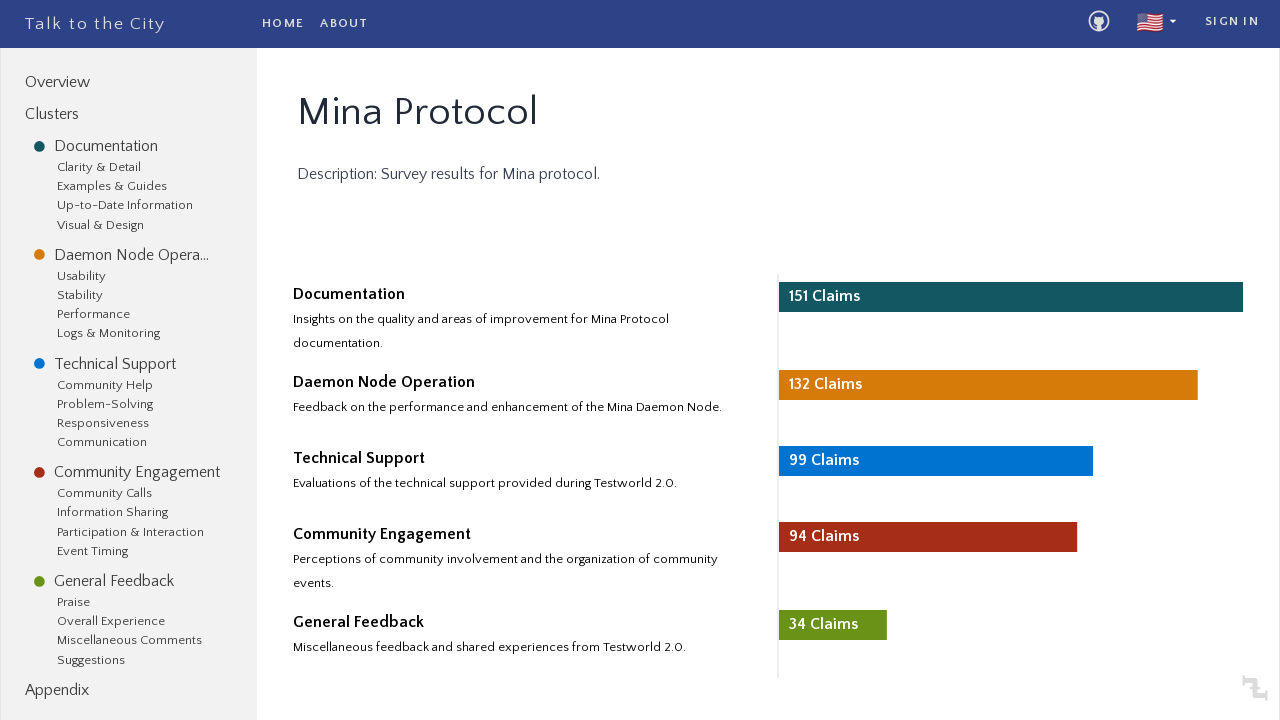

Verified 'Home' navigation item is present
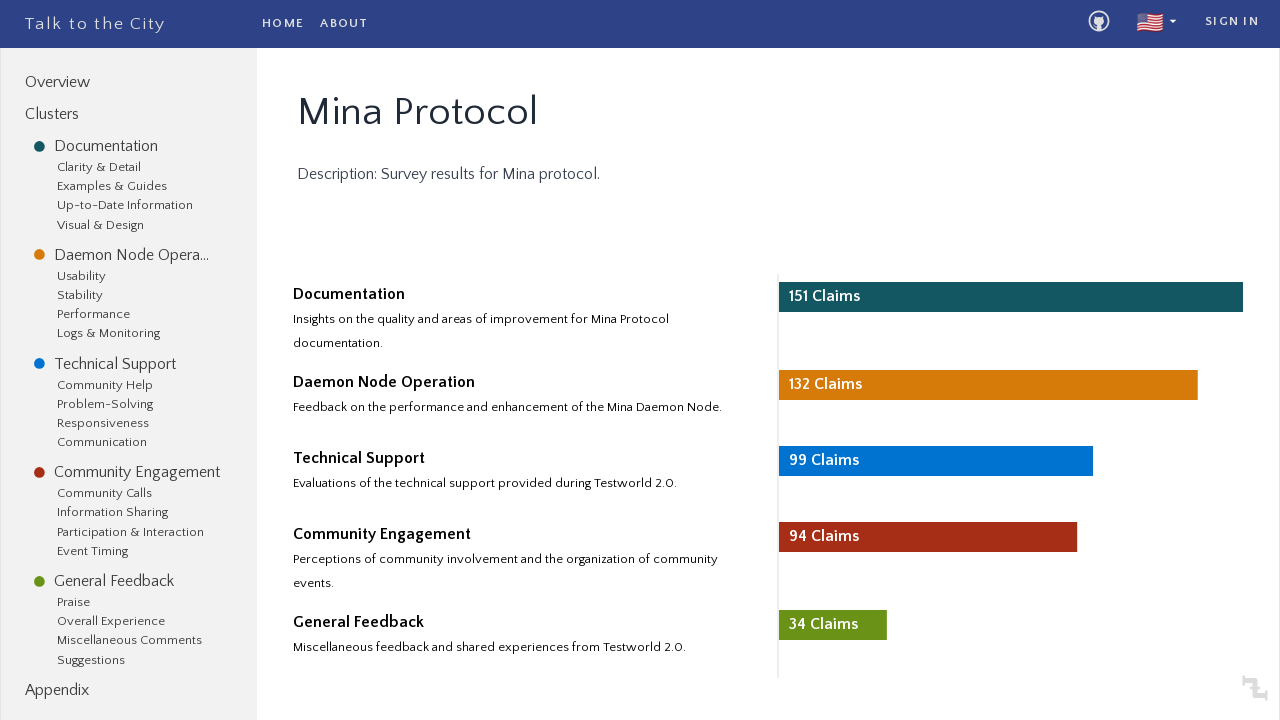

Verified 'About' navigation item is present
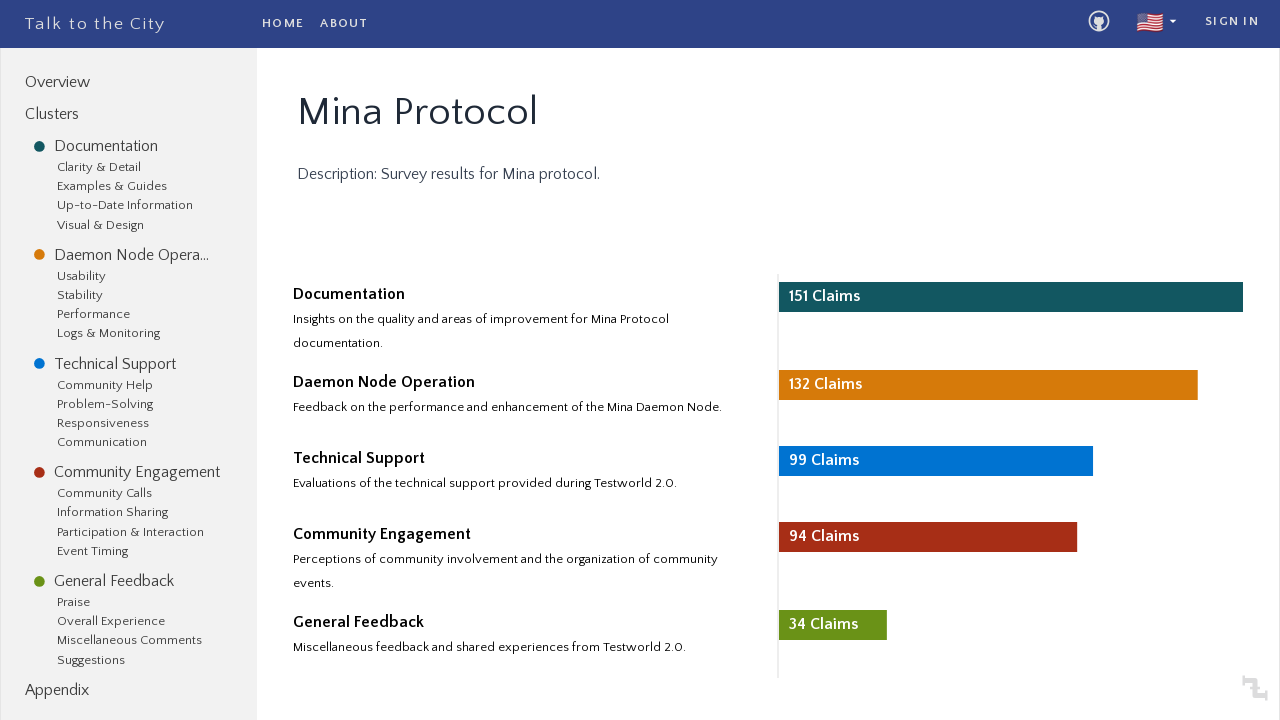

Verified 'Fork Report' element is present
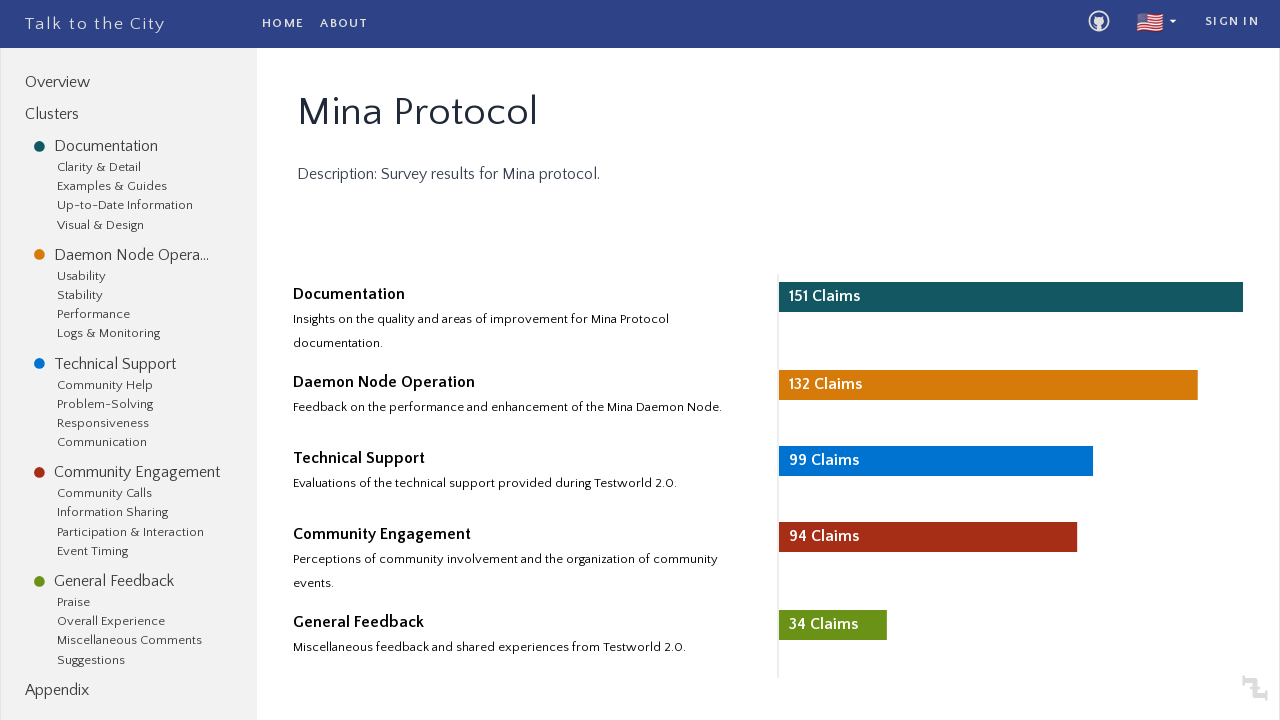

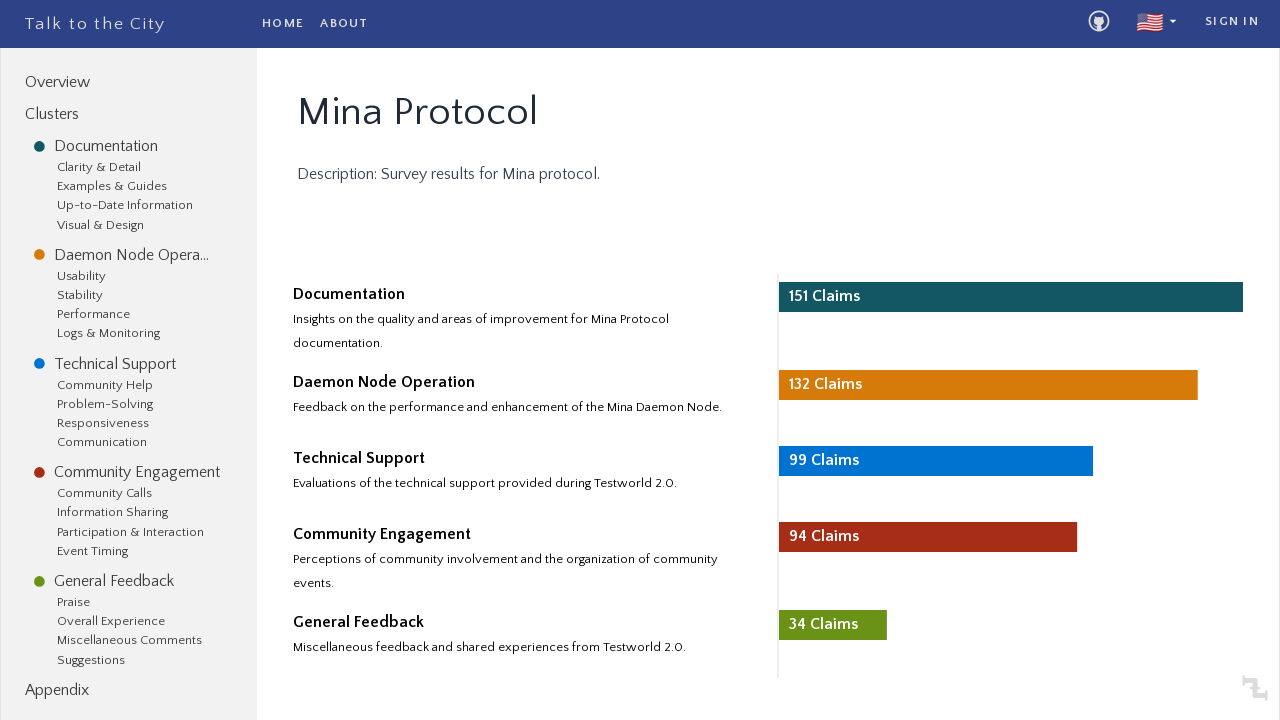